Navigates to a Douyu live streaming room page and verifies that the barrage (chat) list elements are loaded and displayed

Starting URL: https://www.douyu.com/8777

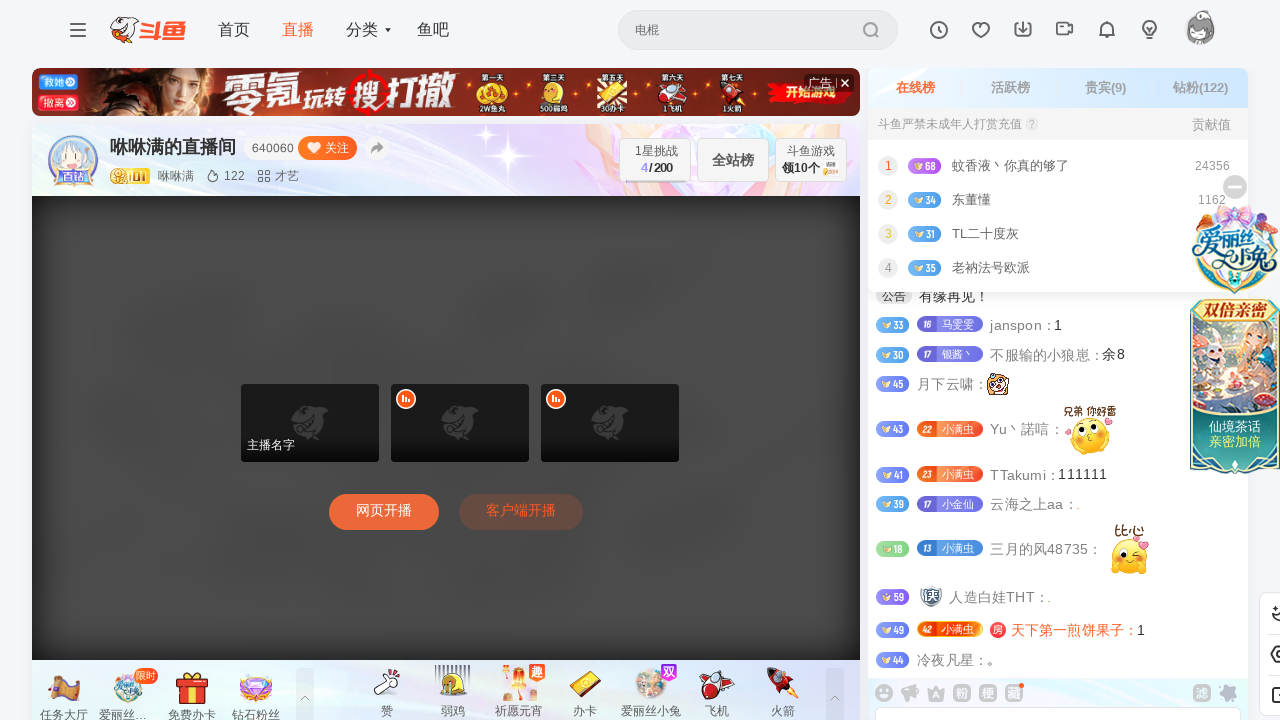

Waited for barrage list container to load
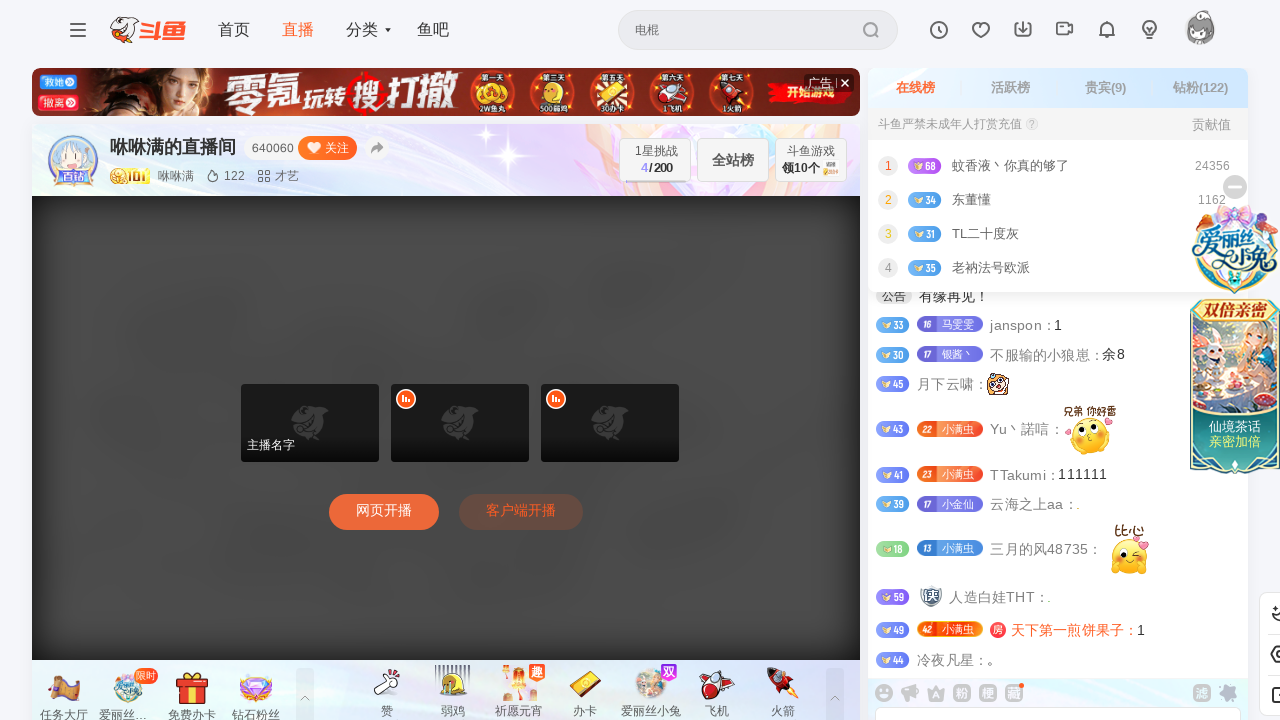

Waited for list items to appear in barrage list
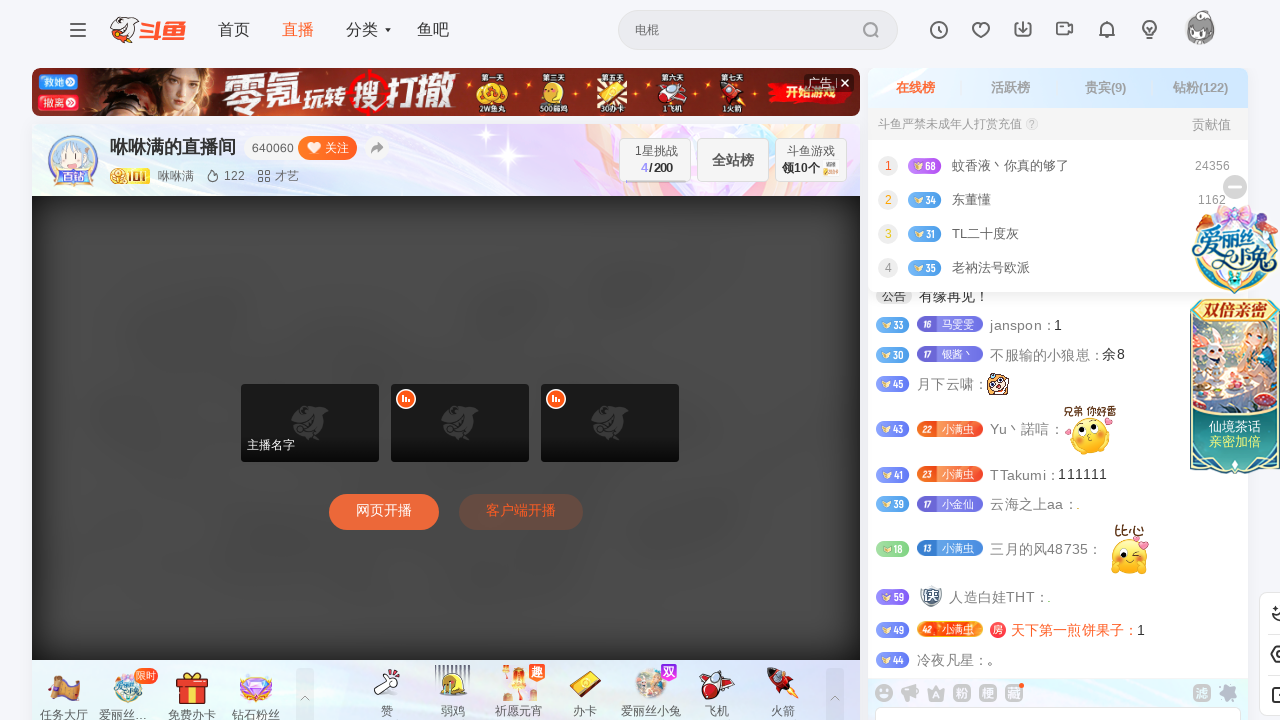

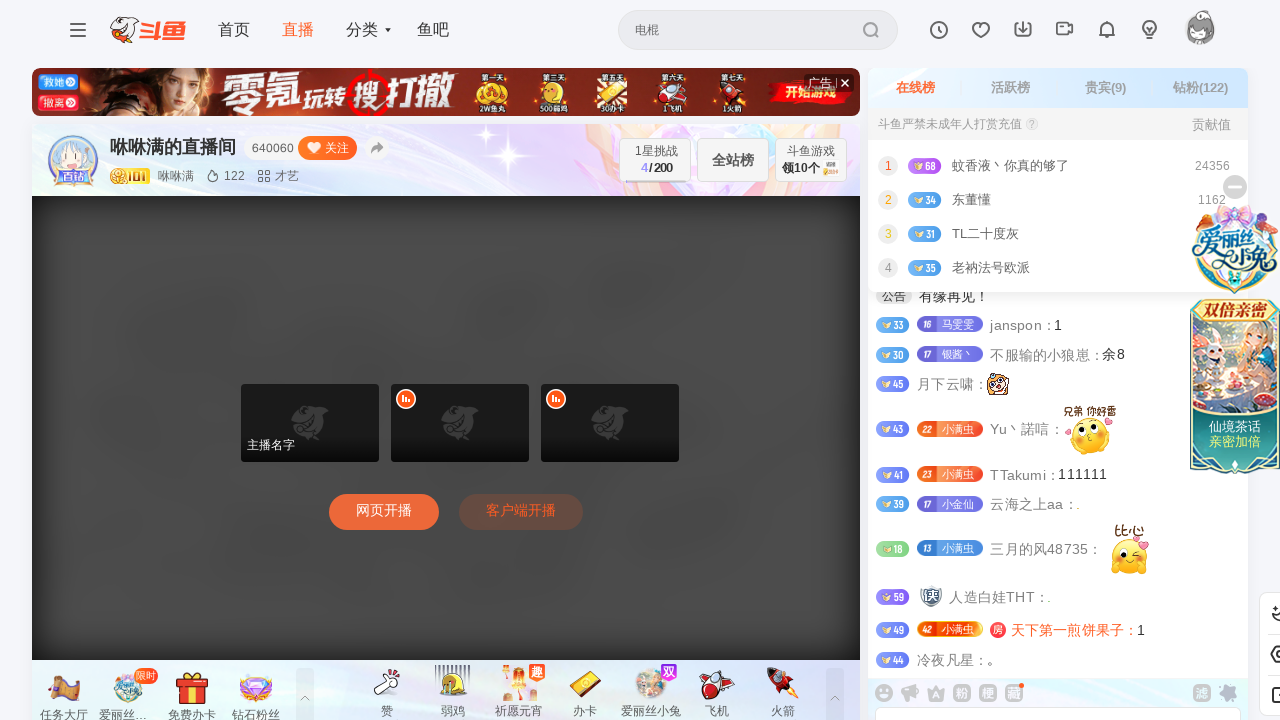